Tests the text box form on demoqa.com by filling in name, email, current address and permanent address fields, submitting the form, and verifying the results are displayed correctly

Starting URL: https://demoqa.com/

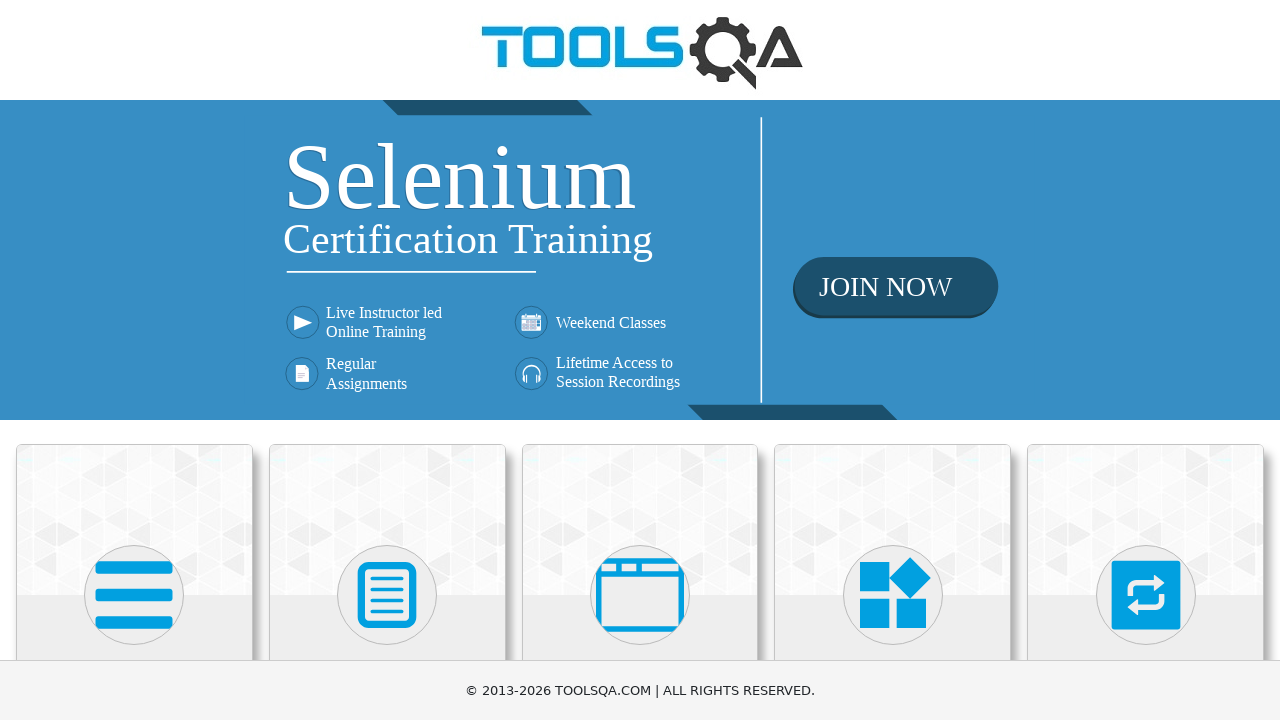

Clicked on Elements category card at (134, 520) on .category-cards .card:first-child
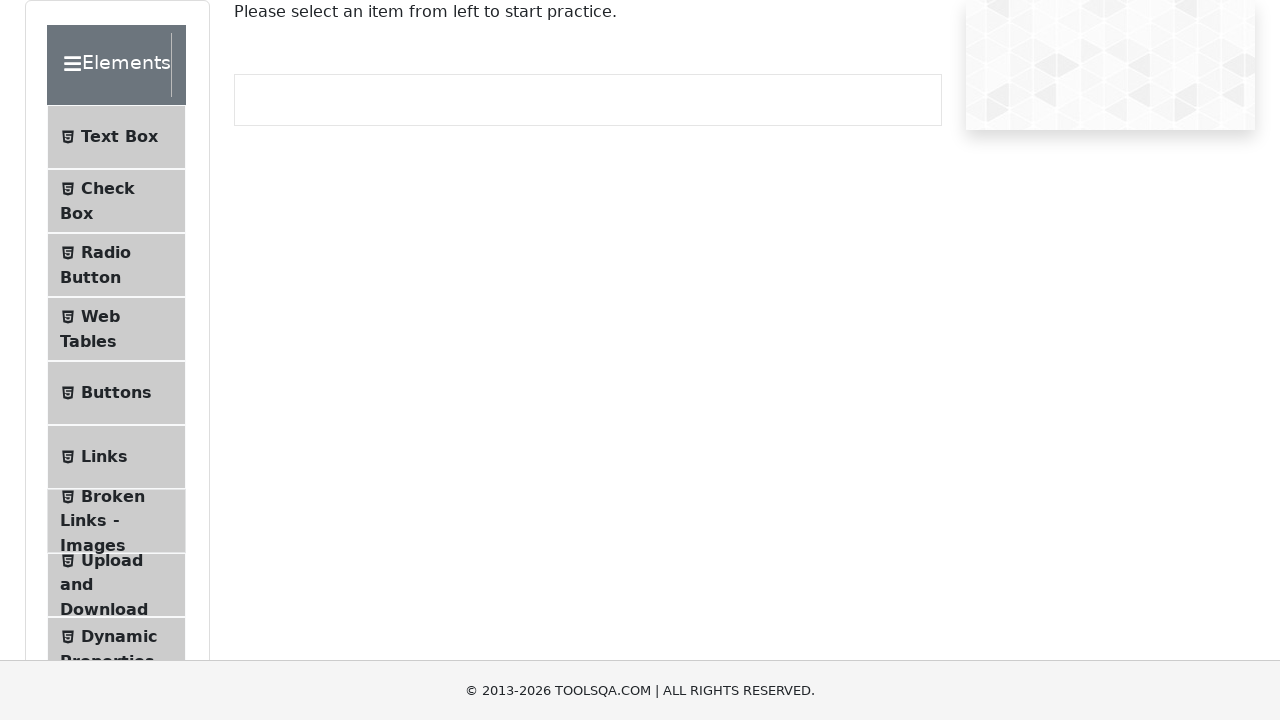

Clicked on Text Box menu item at (119, 137) on text=Text Box
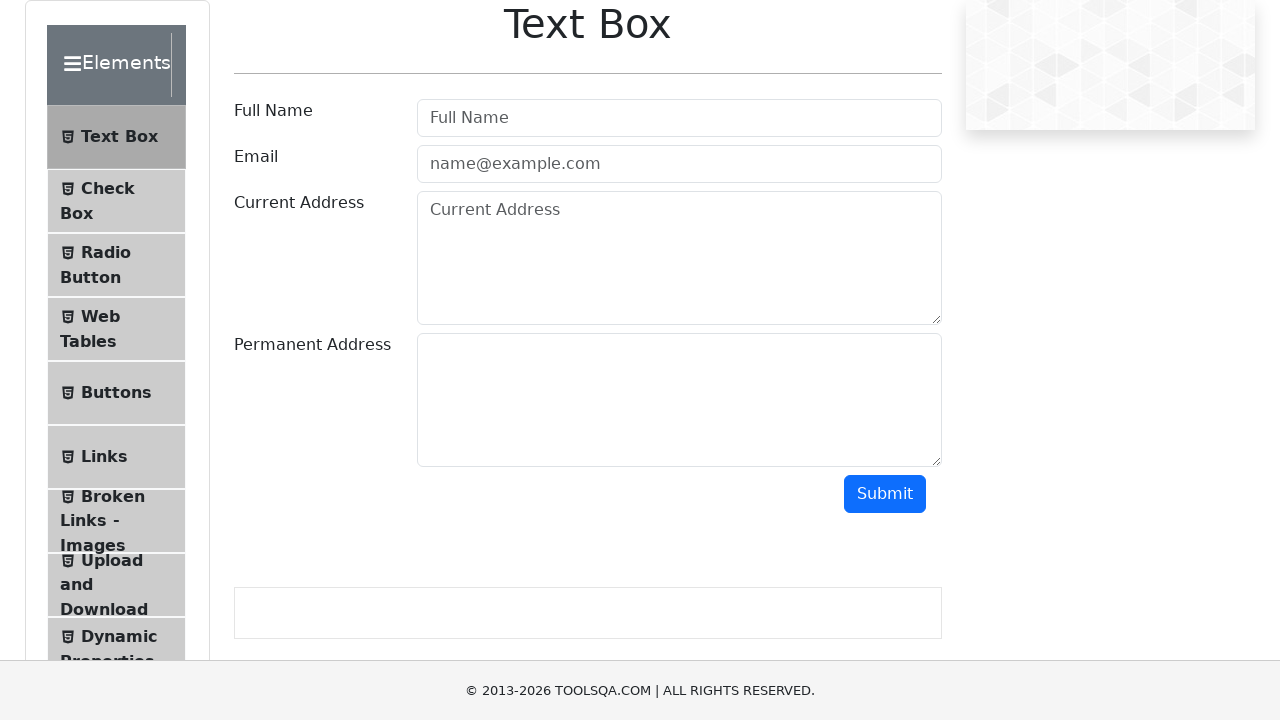

Filled name field with 'John Smith' on #userName
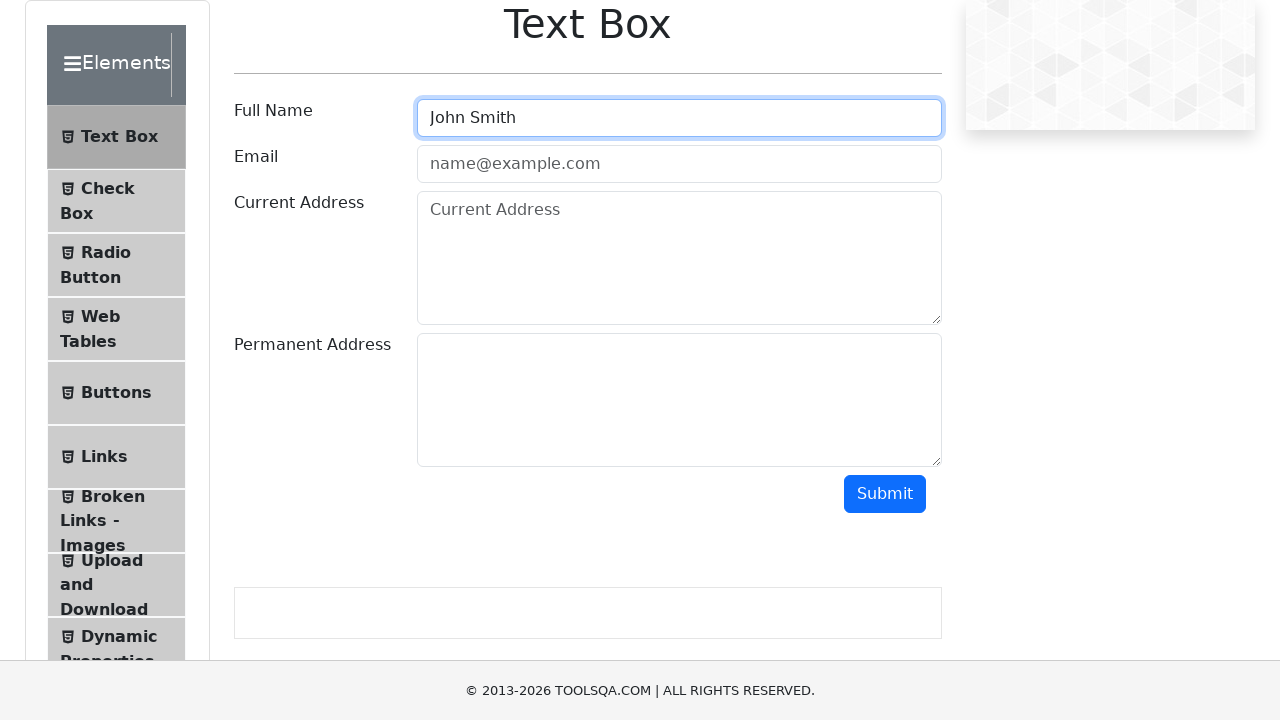

Filled email field with 'johnsmith@example.com' on #userEmail
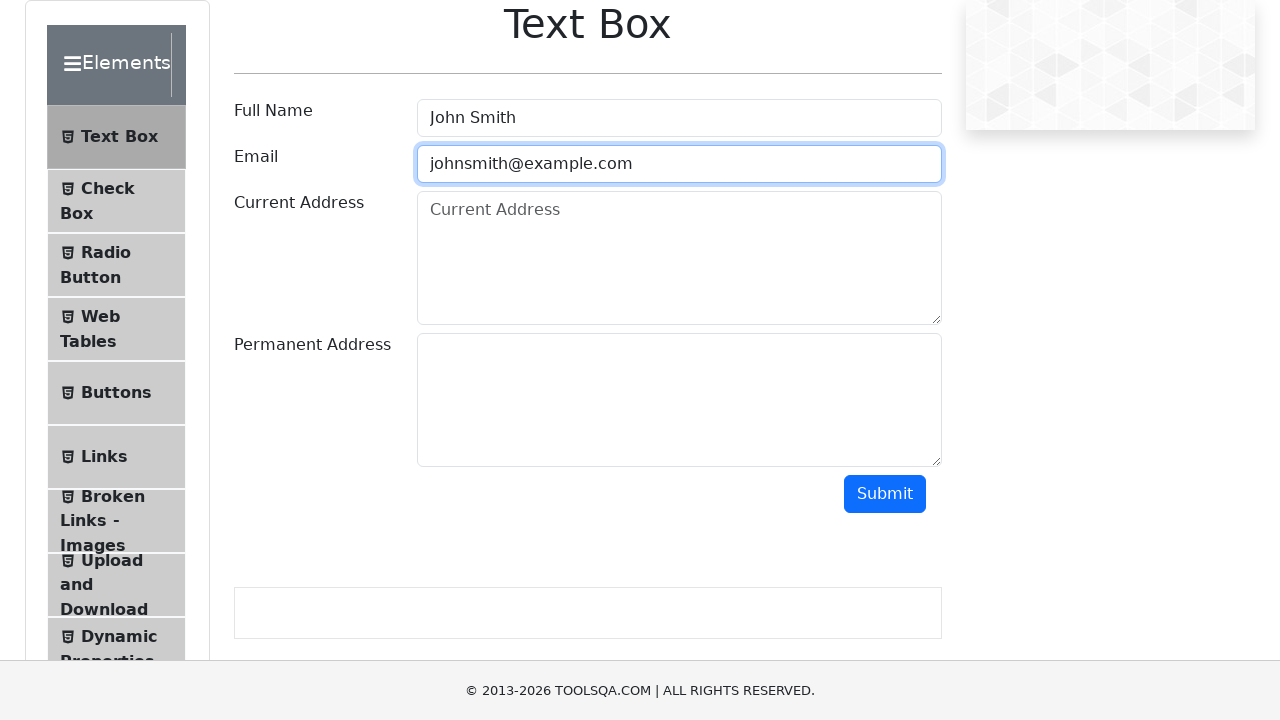

Filled current address field with '123 Main Street, New York, NY 10001' on #currentAddress
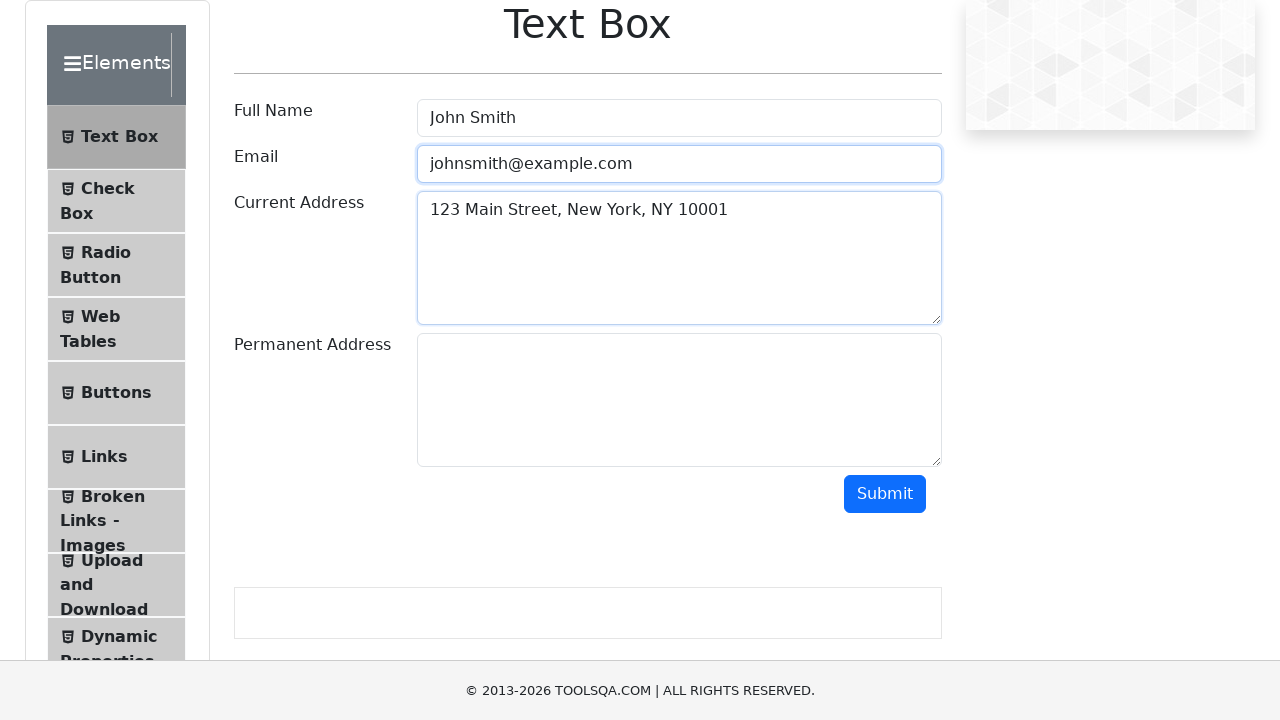

Filled permanent address field with '456 Oak Avenue, Los Angeles, CA 90001' on #permanentAddress
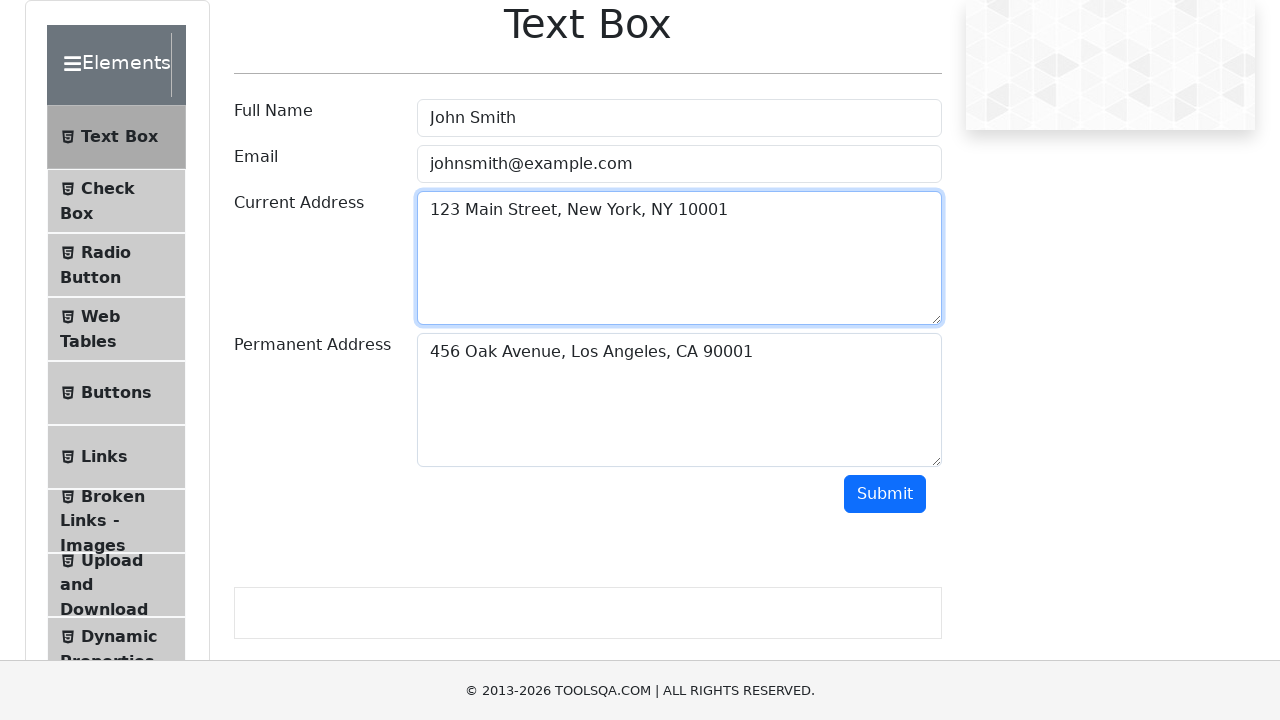

Clicked submit button to submit the form at (885, 494) on #submit
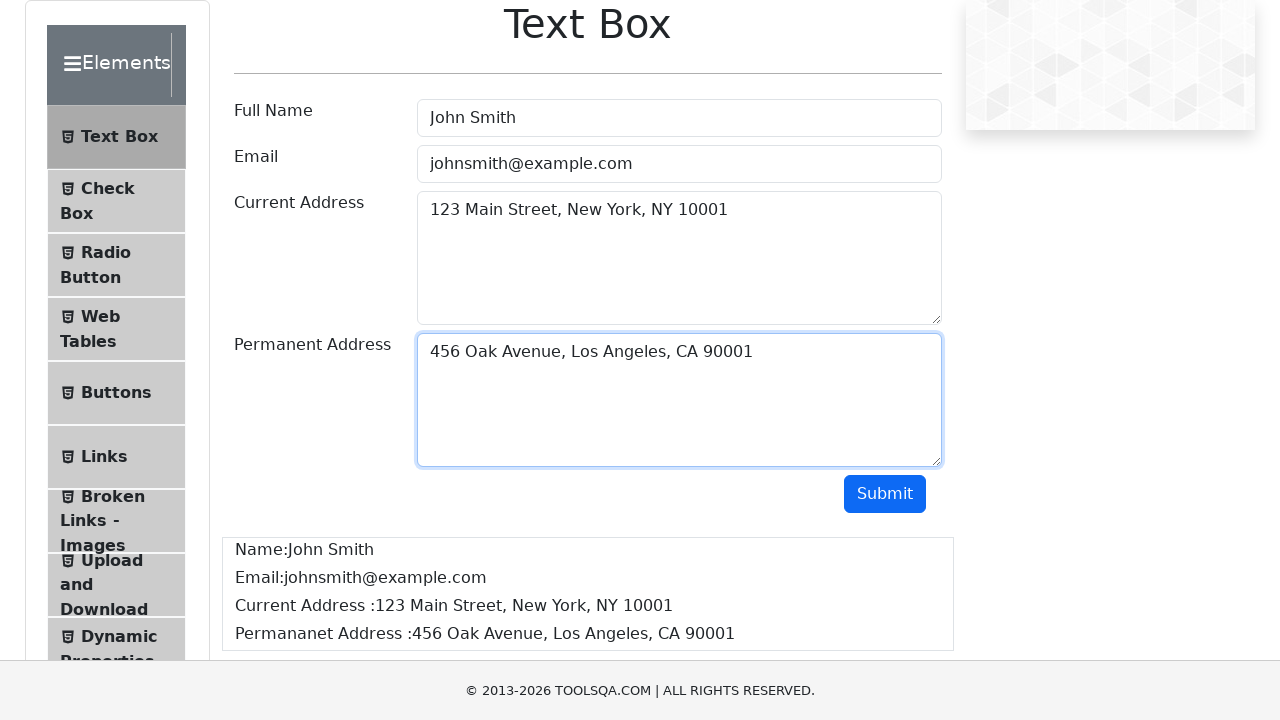

Output section appeared after form submission
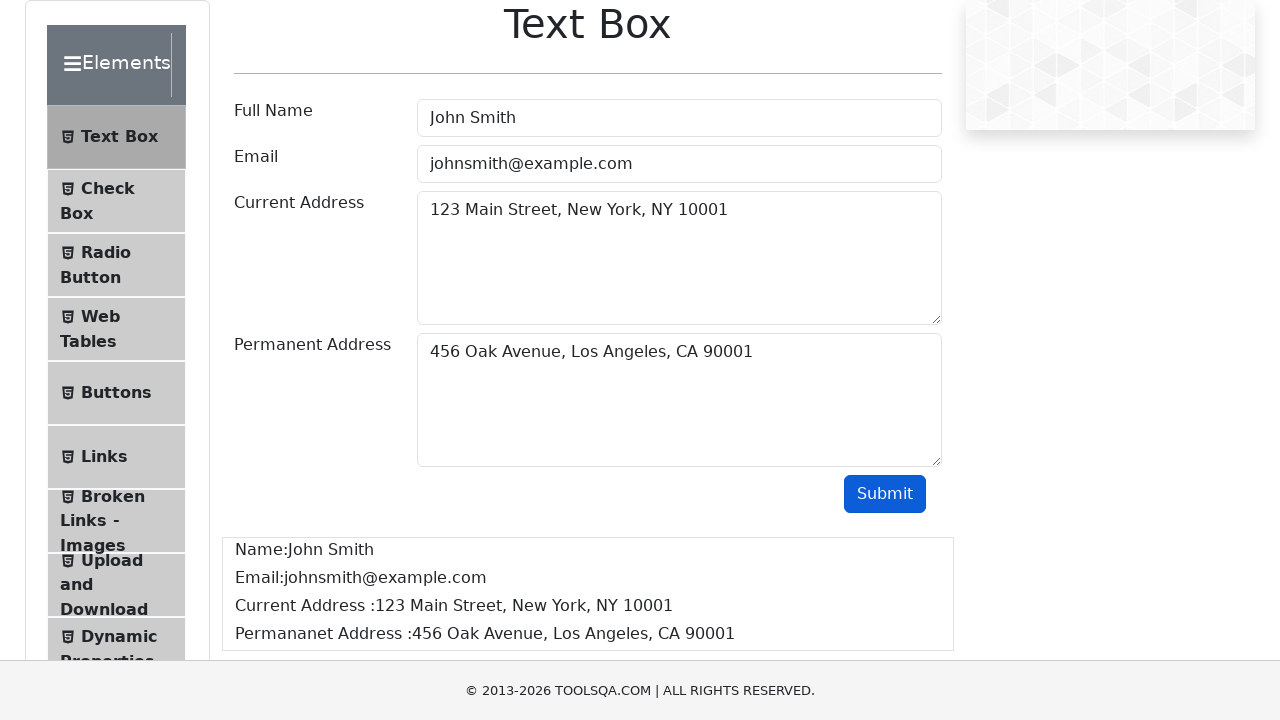

Verified name field displayed correctly in results
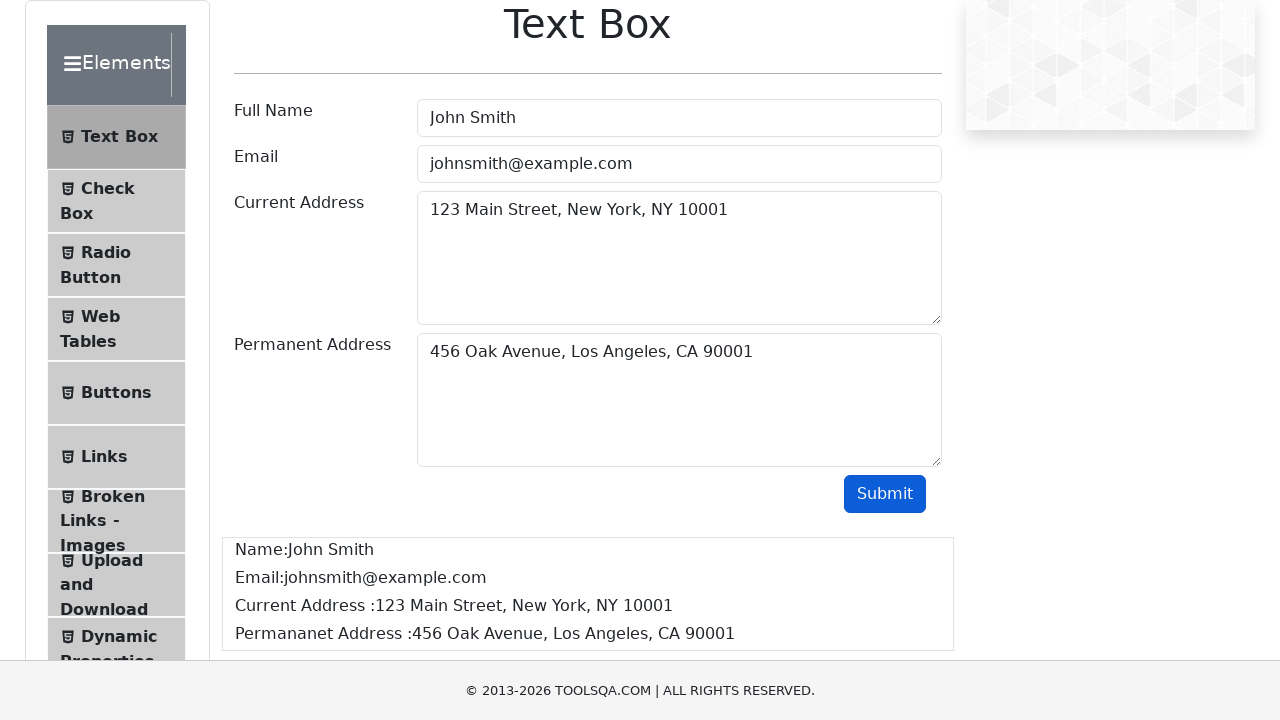

Verified email field displayed correctly in results
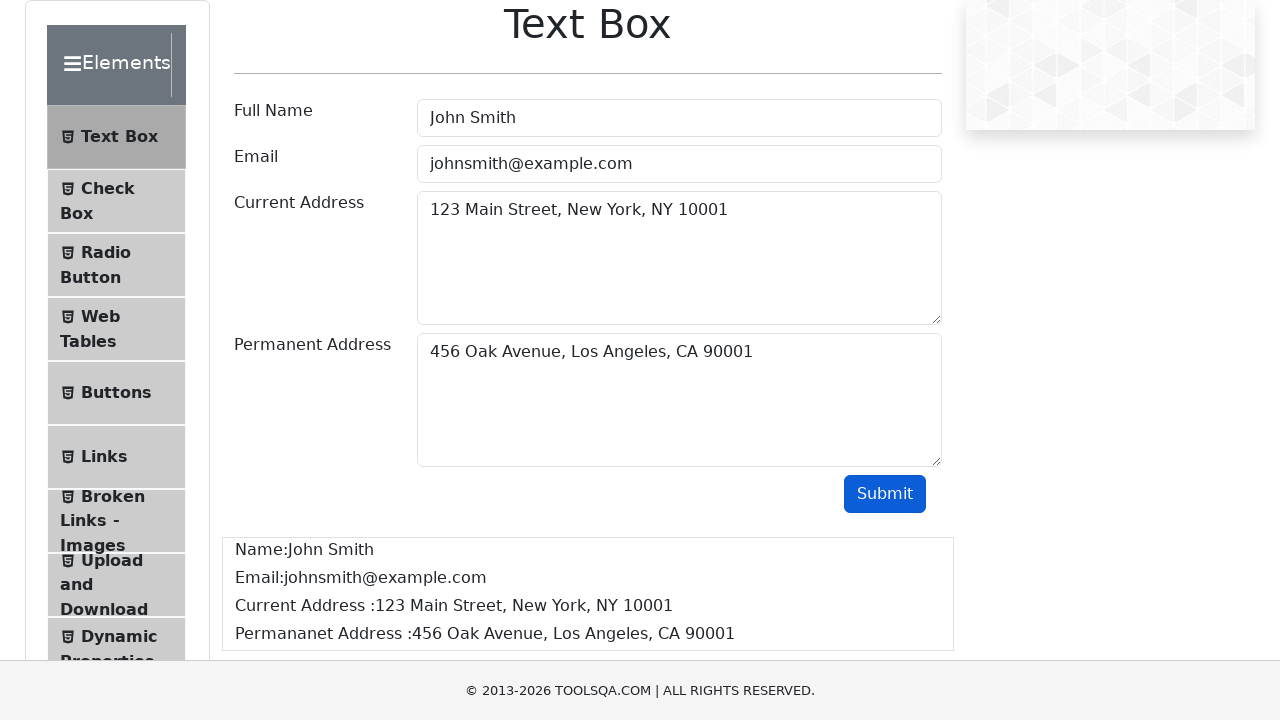

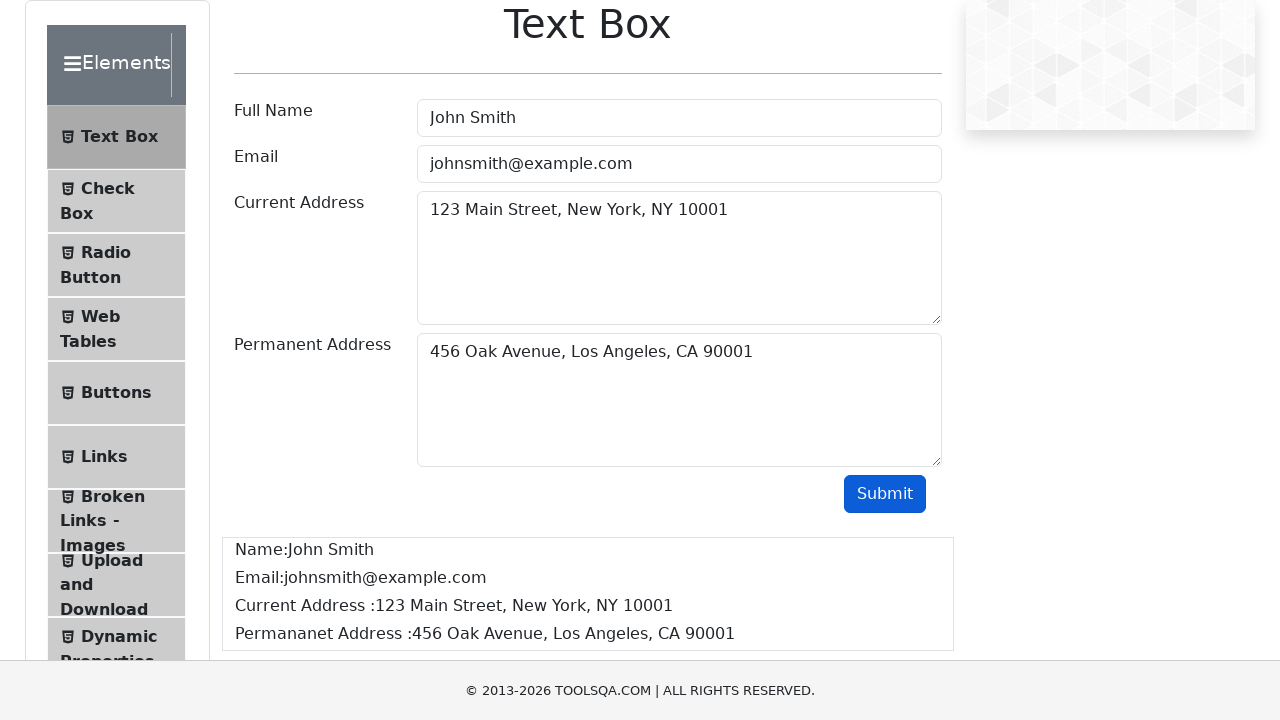